Parameterized test that searches for "Peter" in the search field

Starting URL: http://zero.webappsecurity.com/index.html

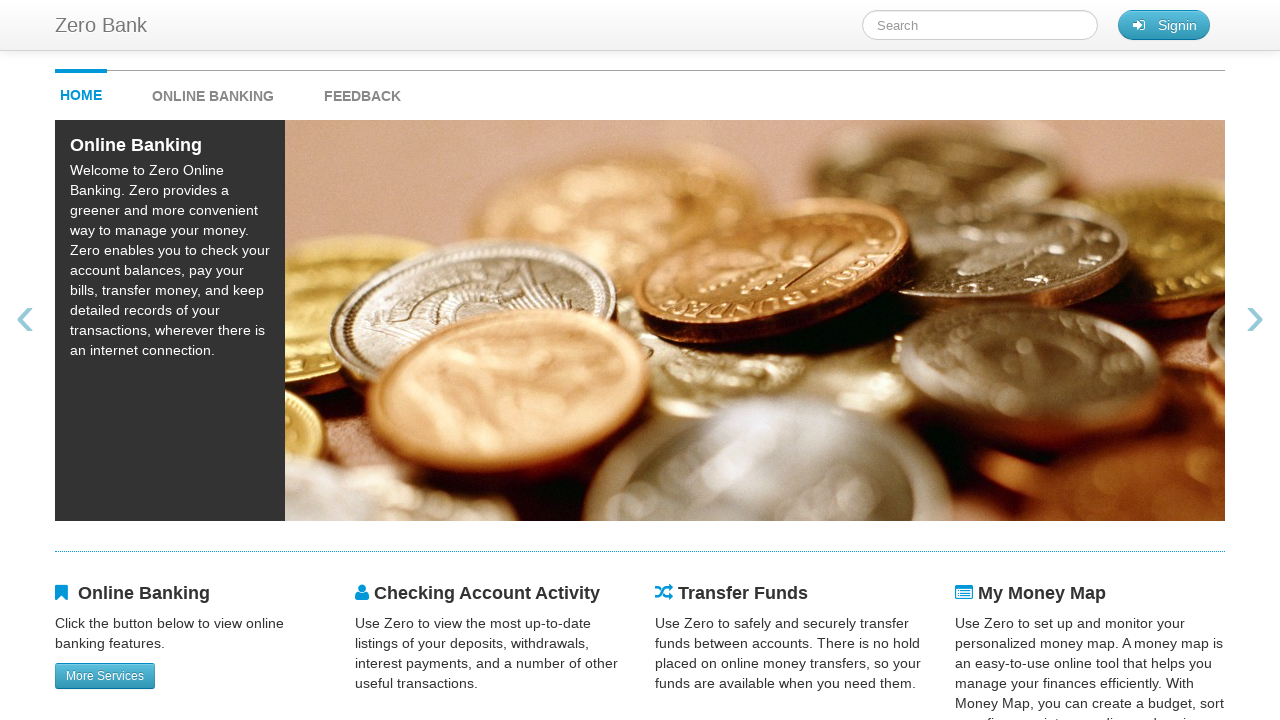

Filled search field with 'Peter' on #searchTerm
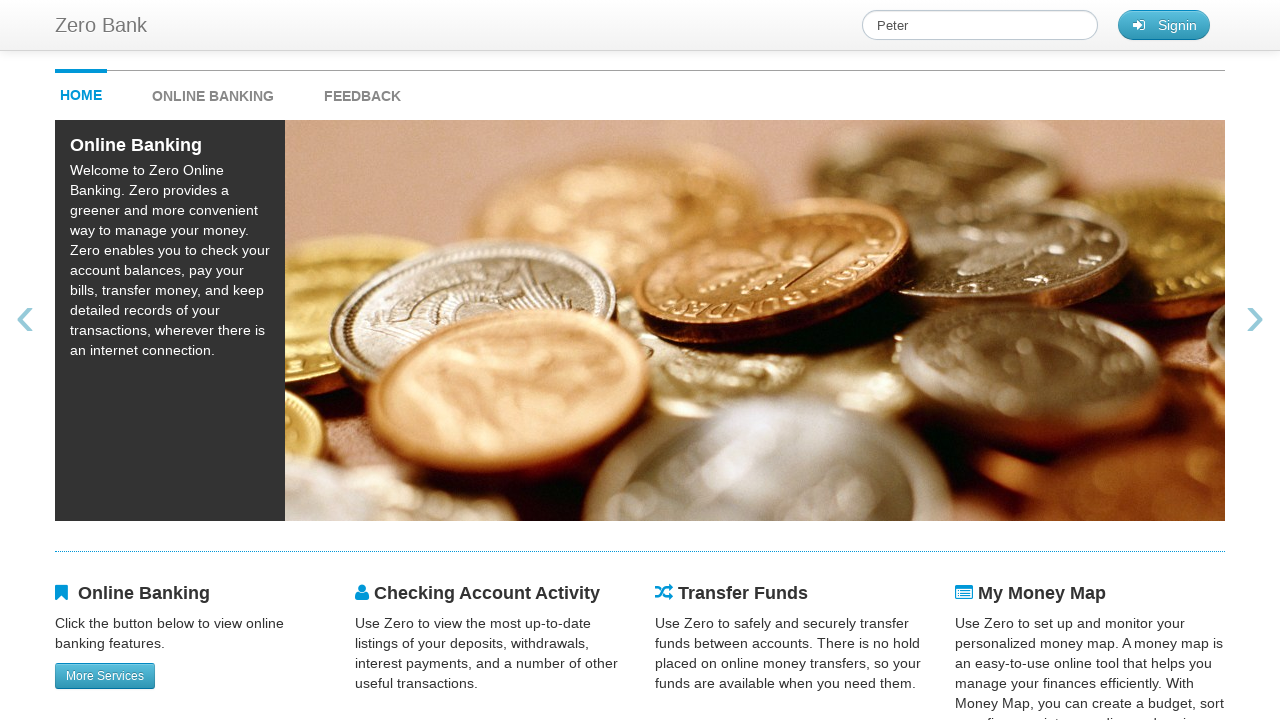

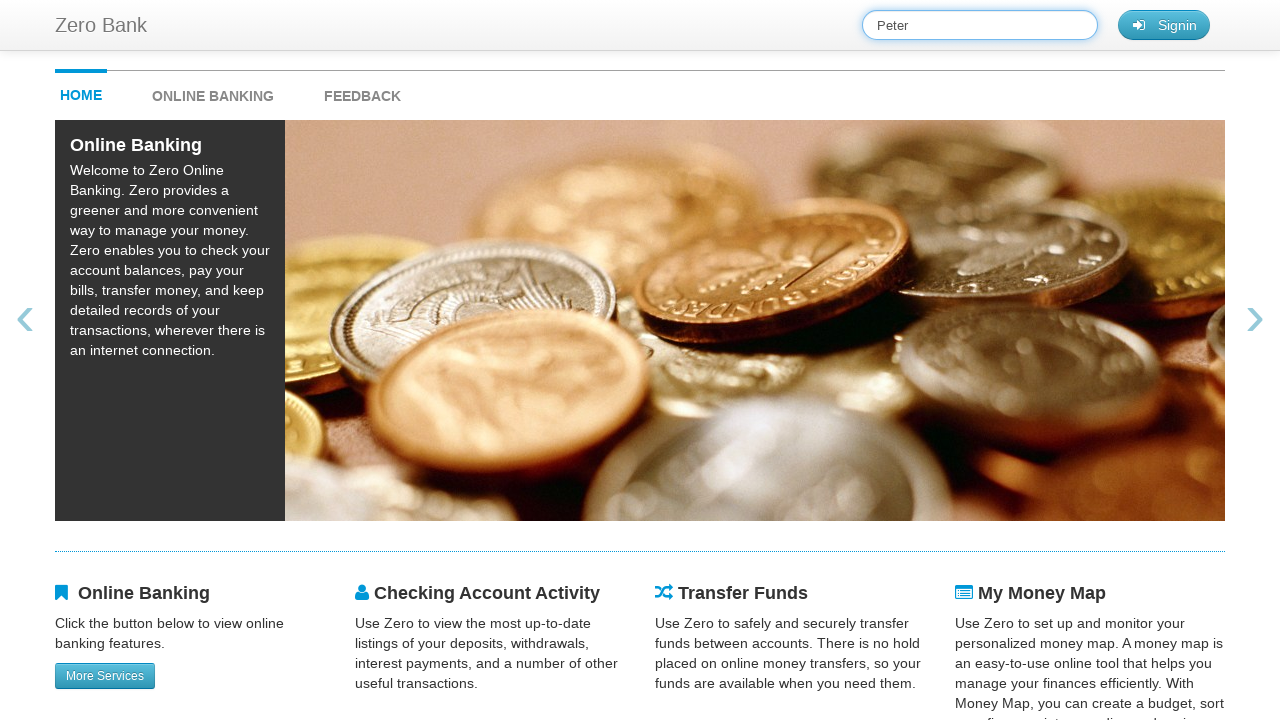